Solves a math captcha by reading a value from an element attribute, calculating a mathematical function, and submitting the answer along with checkbox and radio button selections

Starting URL: http://suninjuly.github.io/get_attribute.html

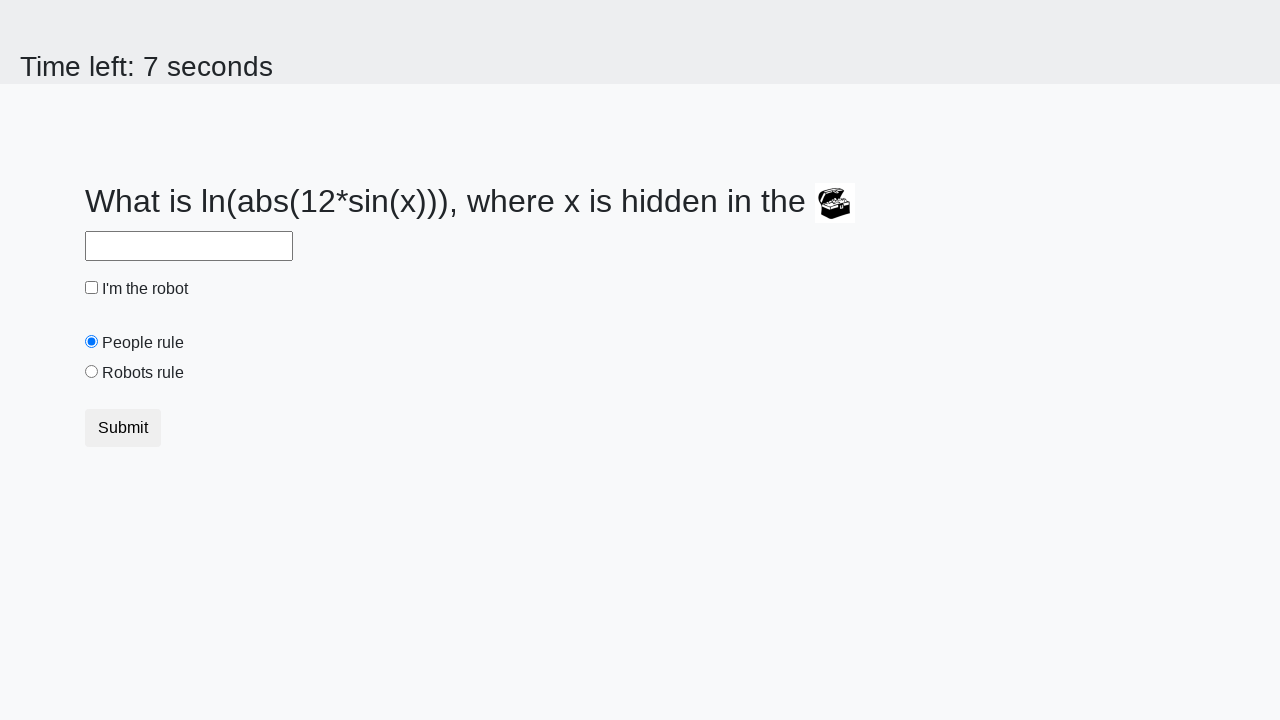

Located the treasure element
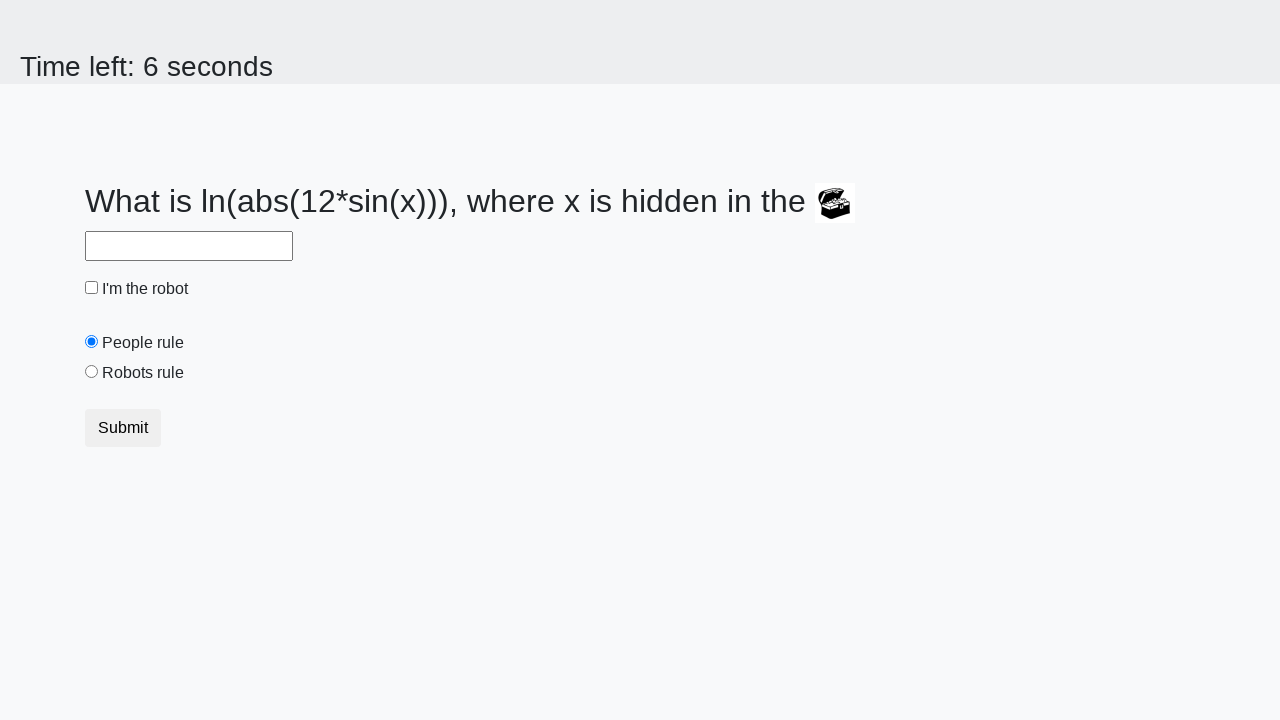

Retrieved valuex attribute from treasure element
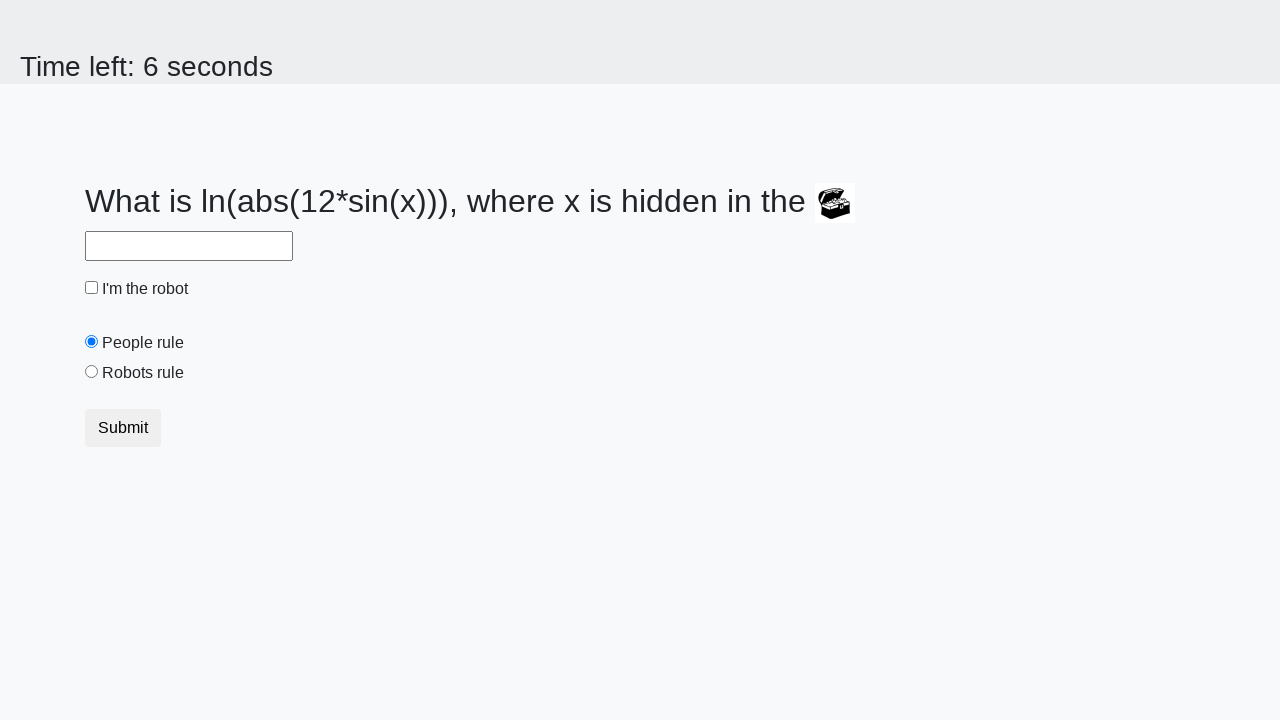

Calculated answer using mathematical function
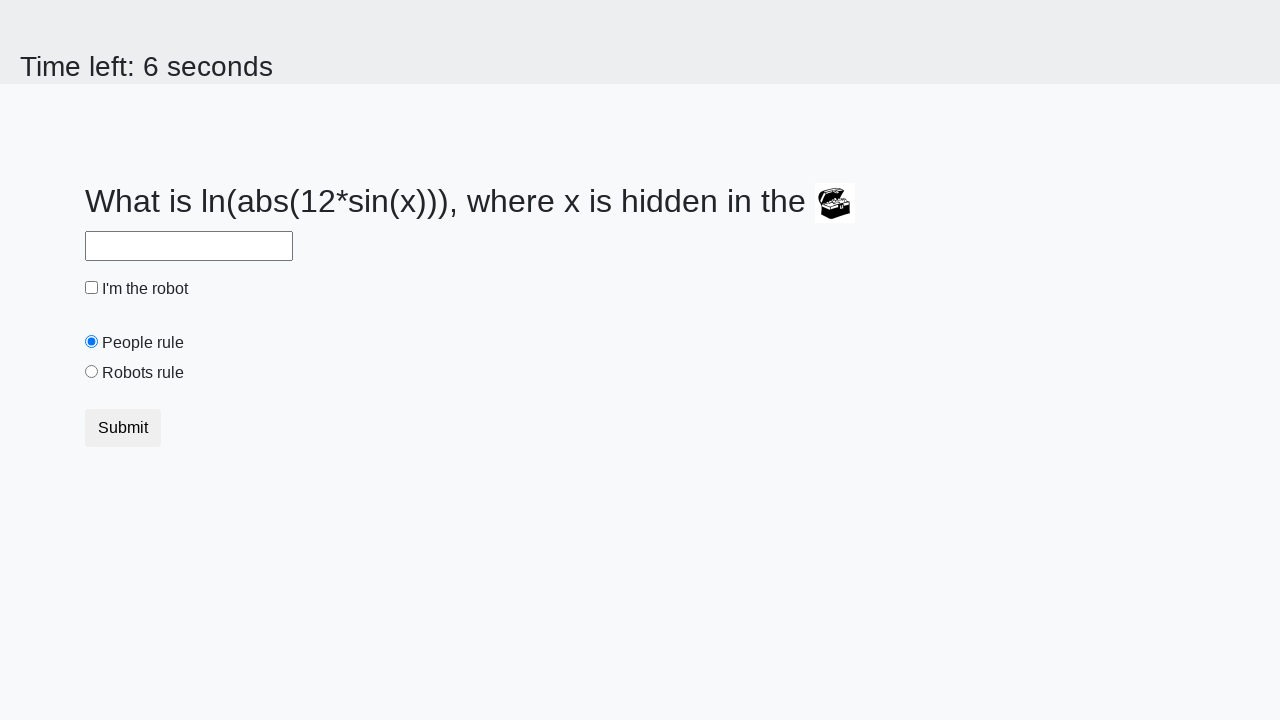

Filled answer field with calculated value on #answer
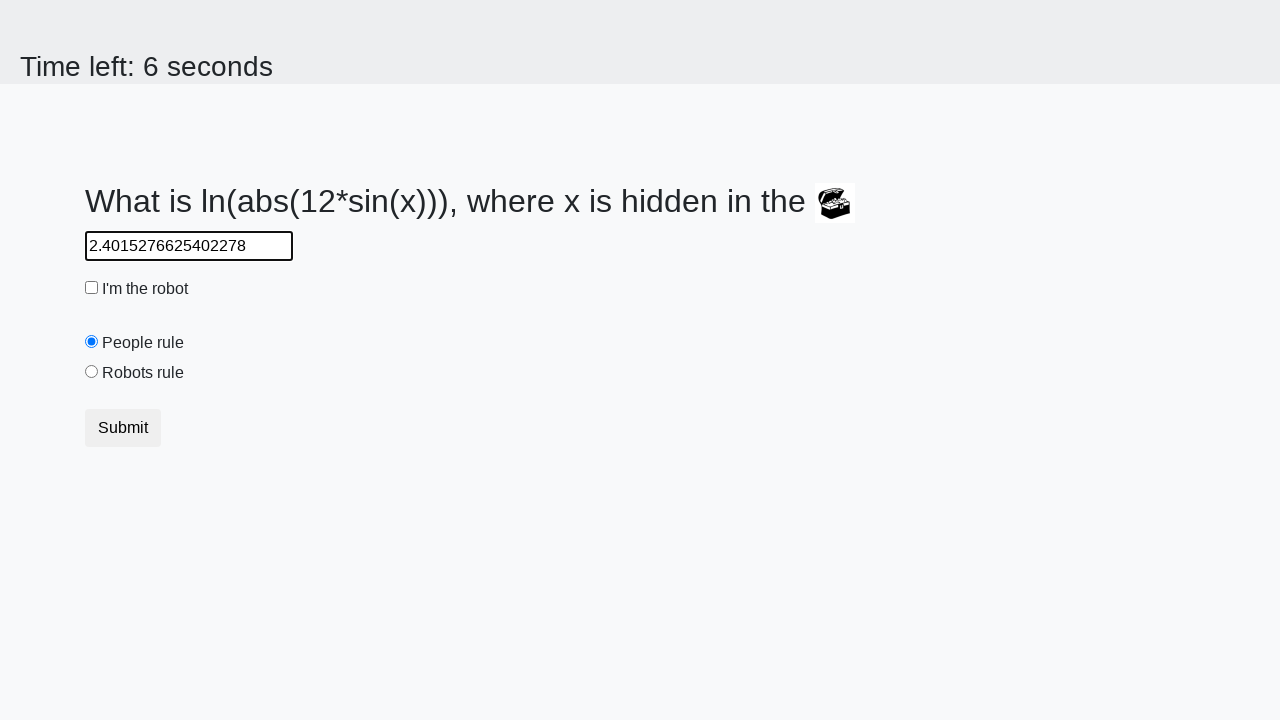

Checked the 'I'm the robot' checkbox at (92, 288) on #robotCheckbox
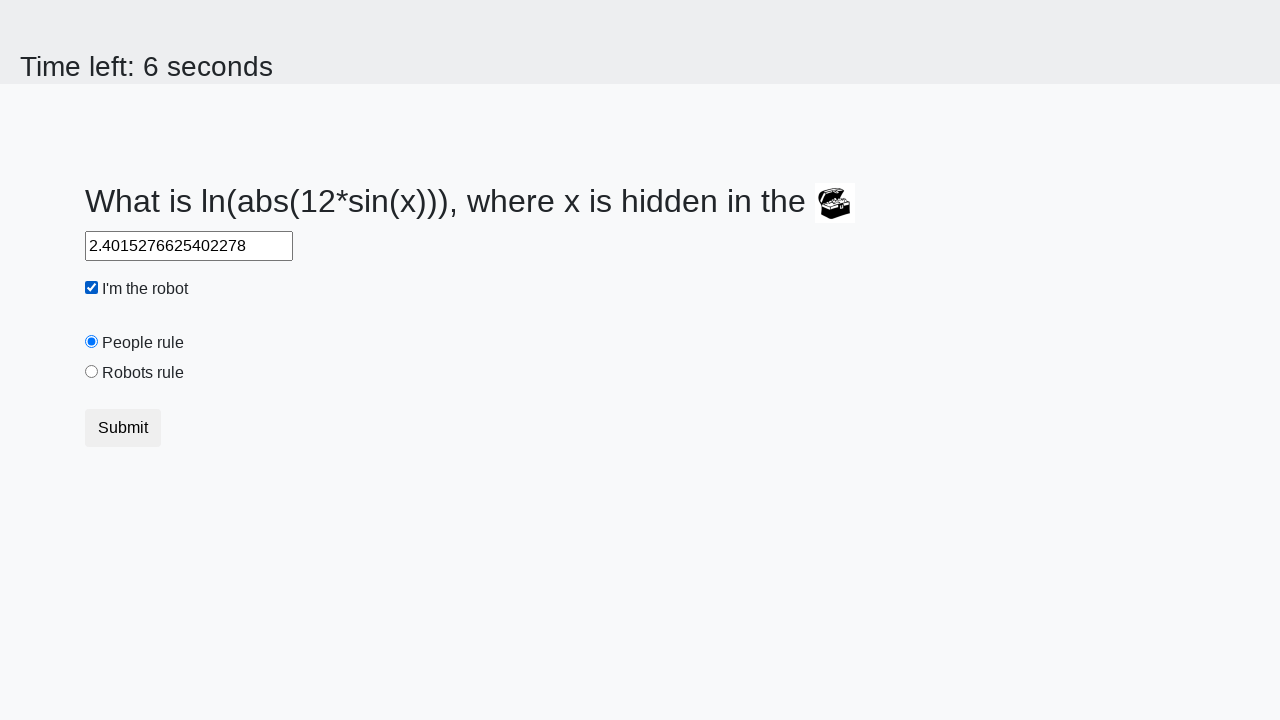

Selected the 'Robots rule!' radio button at (92, 372) on #robotsRule
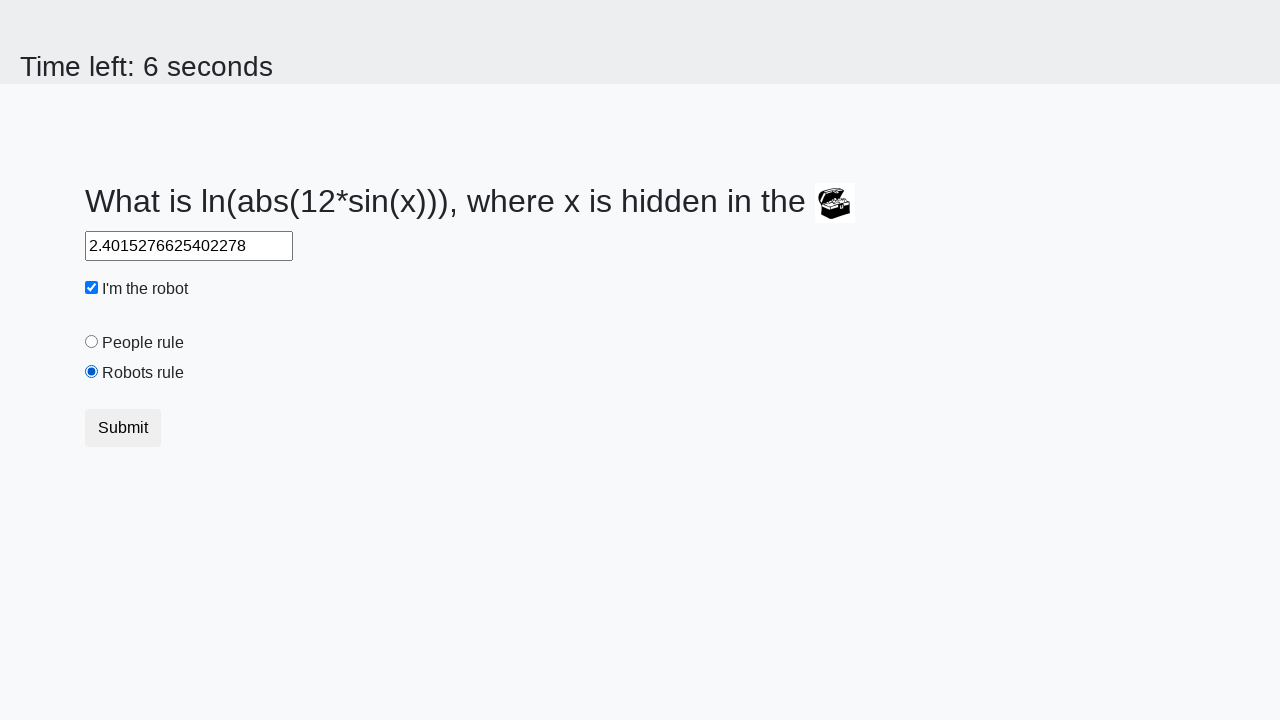

Clicked submit button at (123, 428) on button.btn
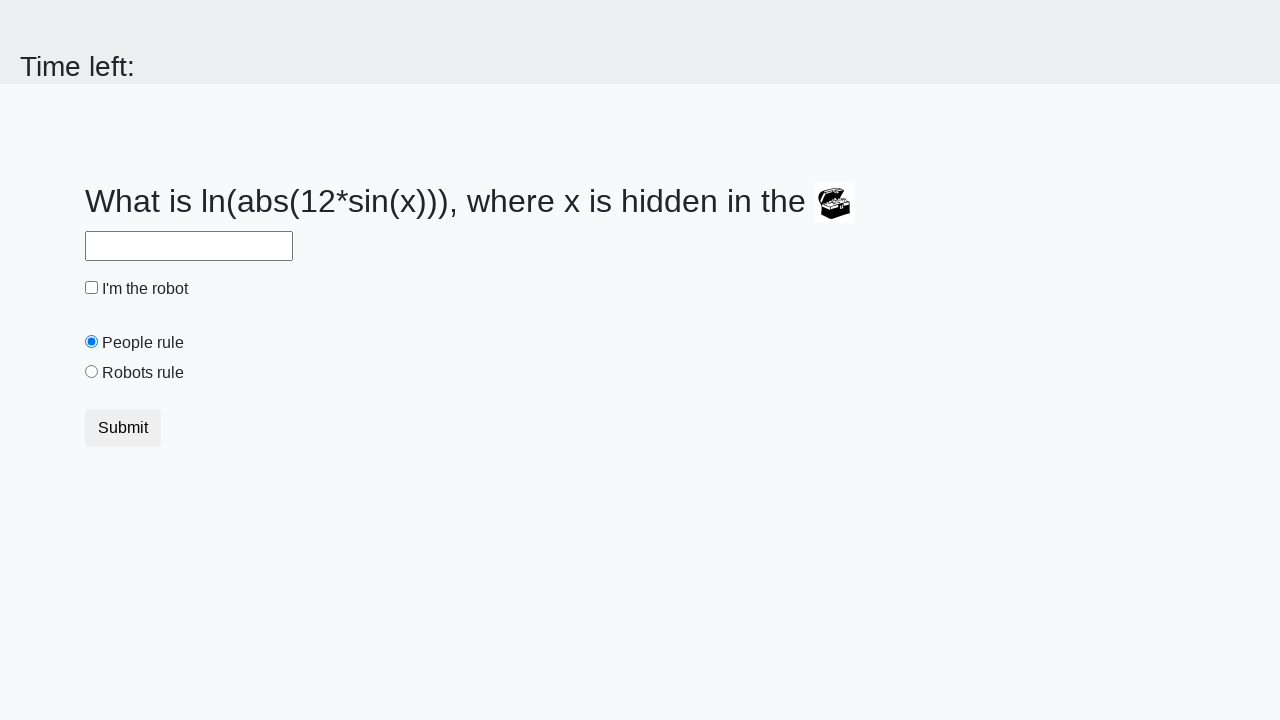

Waited for result page to load
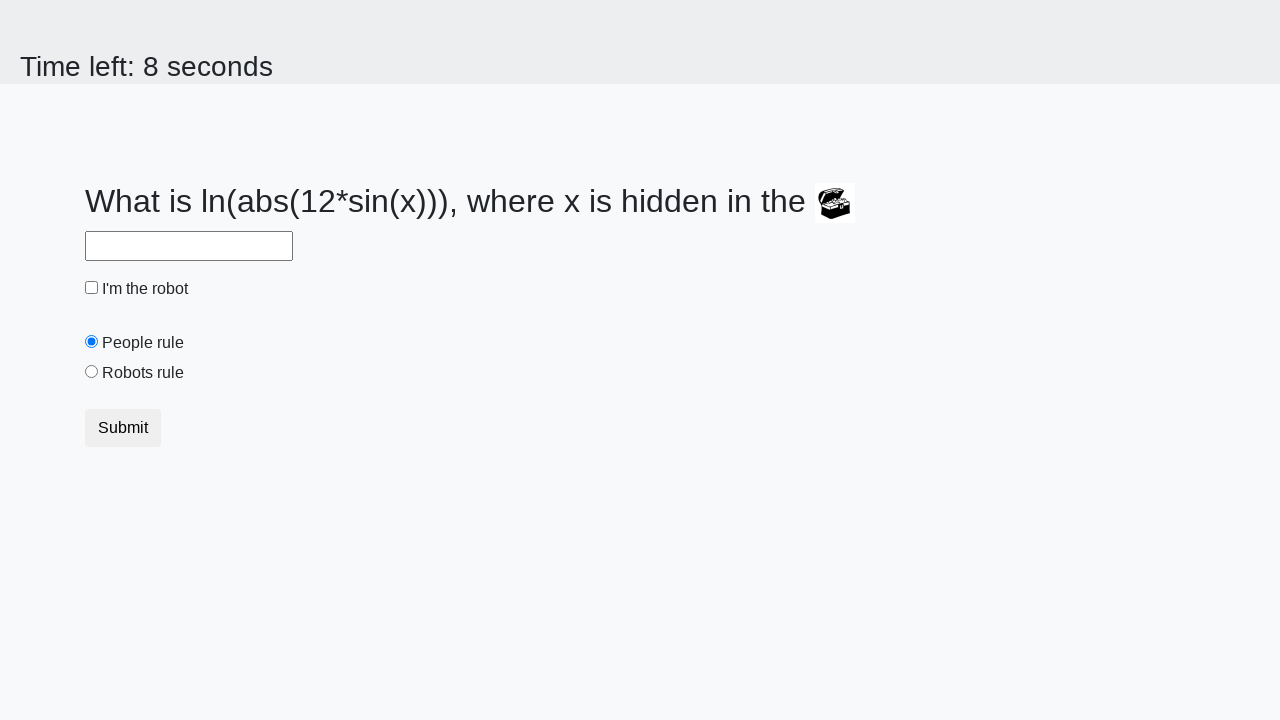

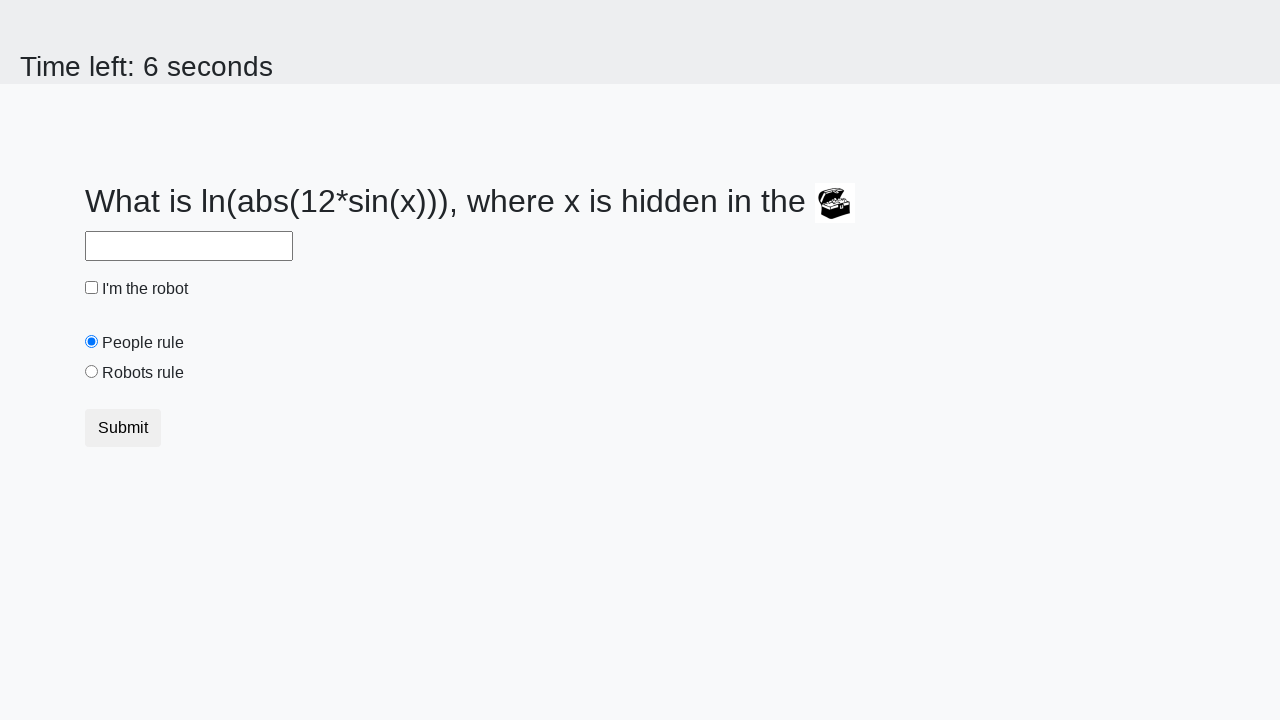